Tests dynamic dropdown functionality by selecting origin and destination airports from cascading dropdowns

Starting URL: https://rahulshettyacademy.com/dropdownsPractise/

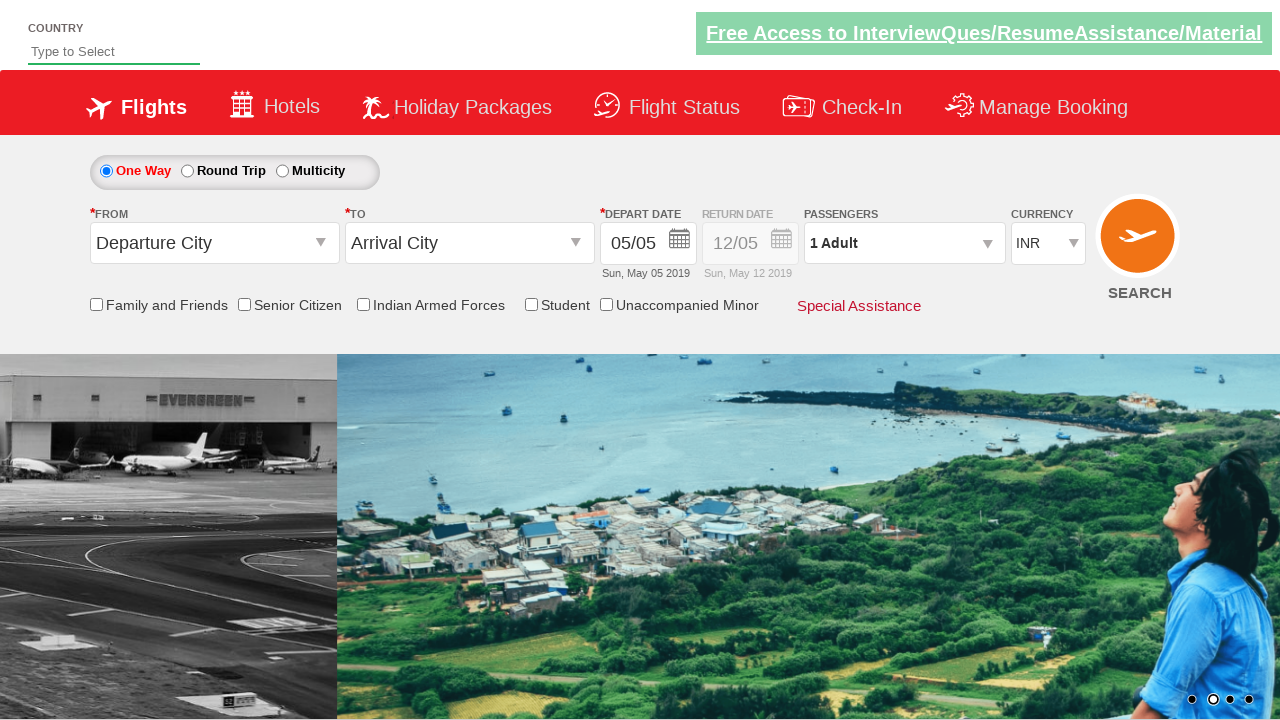

Clicked on origin station dropdown at (214, 243) on #ctl00_mainContent_ddl_originStation1_CTXT
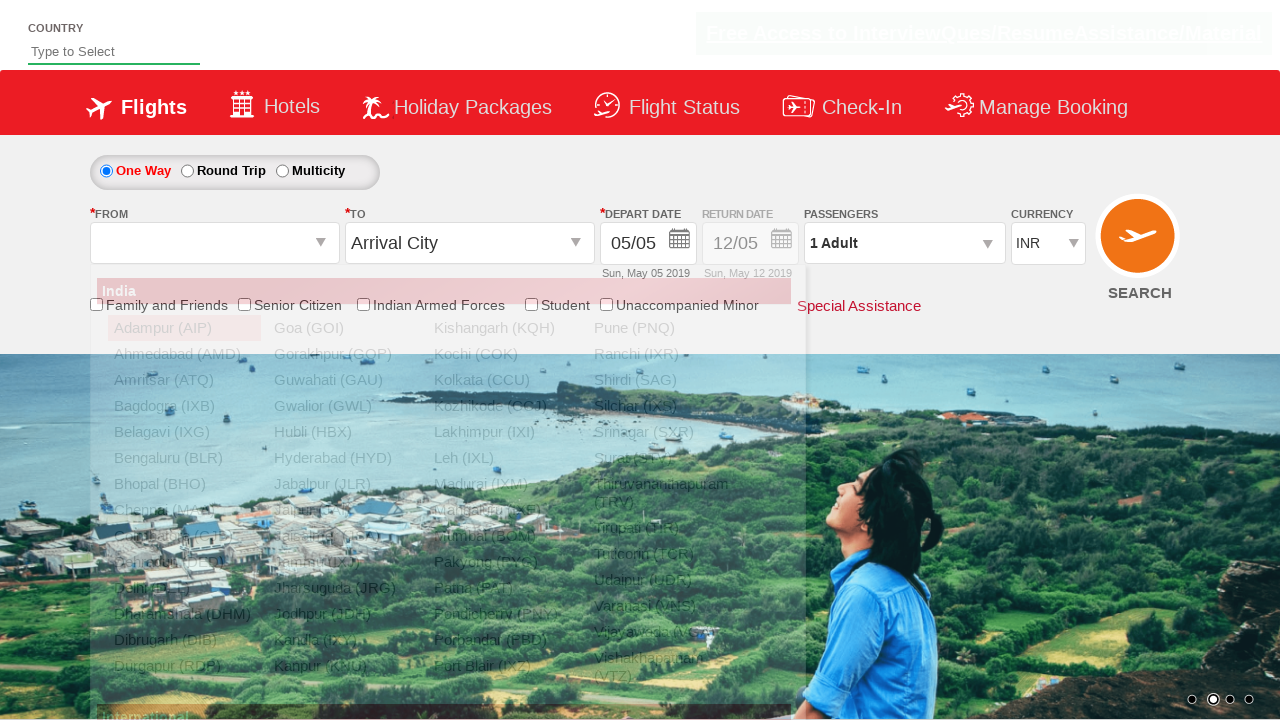

Selected Jaipur (AIP) as origin airport at (184, 328) on a[value='AIP']
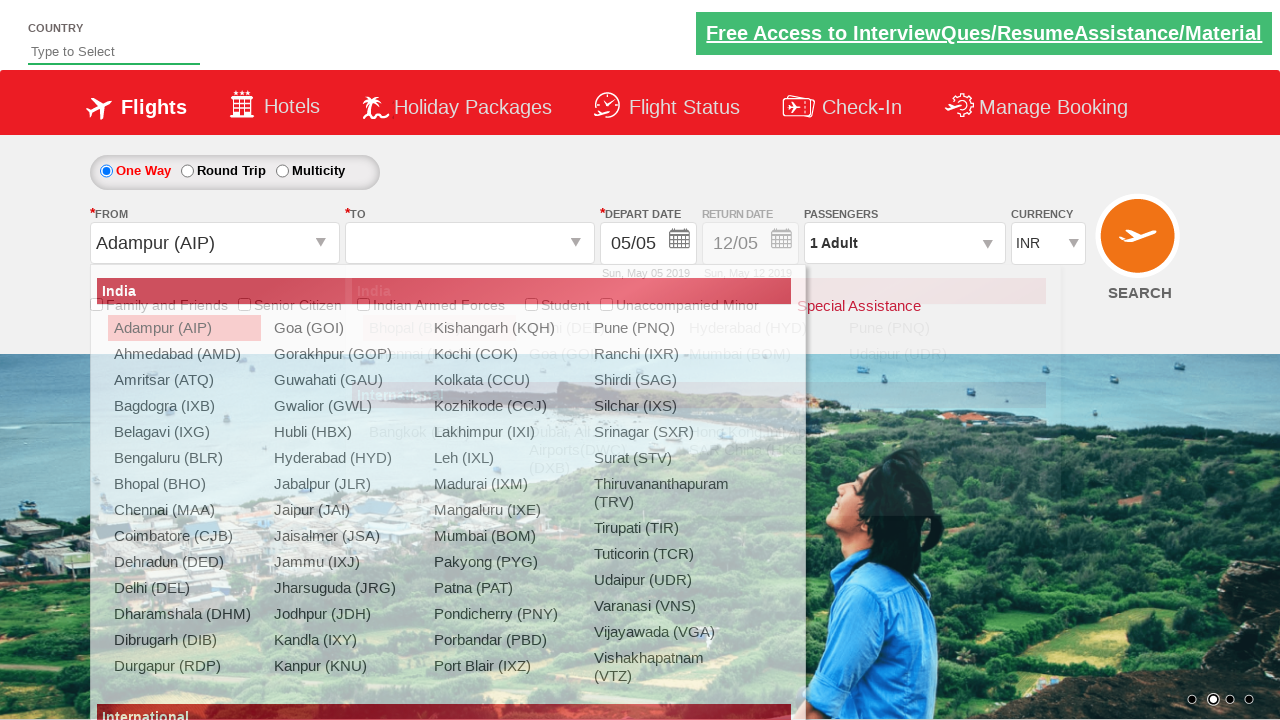

Selected Hyderabad (HYD) as destination airport from cascading dropdown at (759, 328) on (//a[@value='HYD'][normalize-space()='Hyderabad (HYD)'])[2]
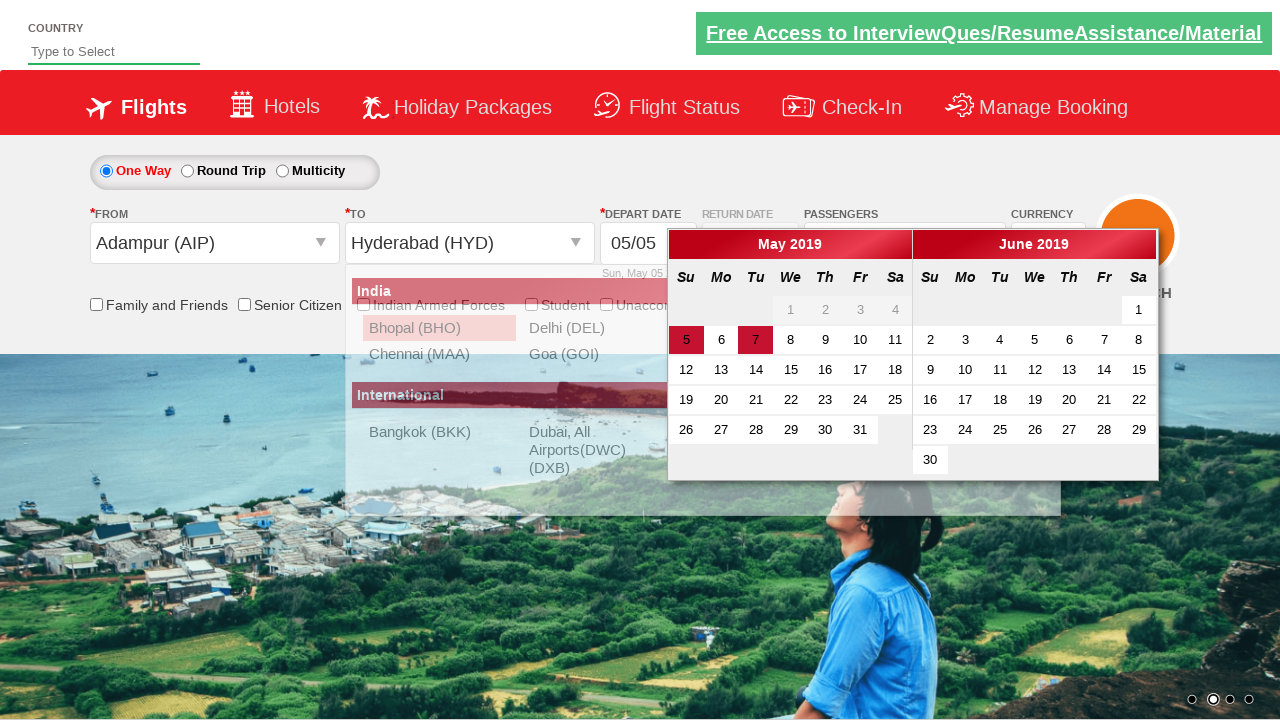

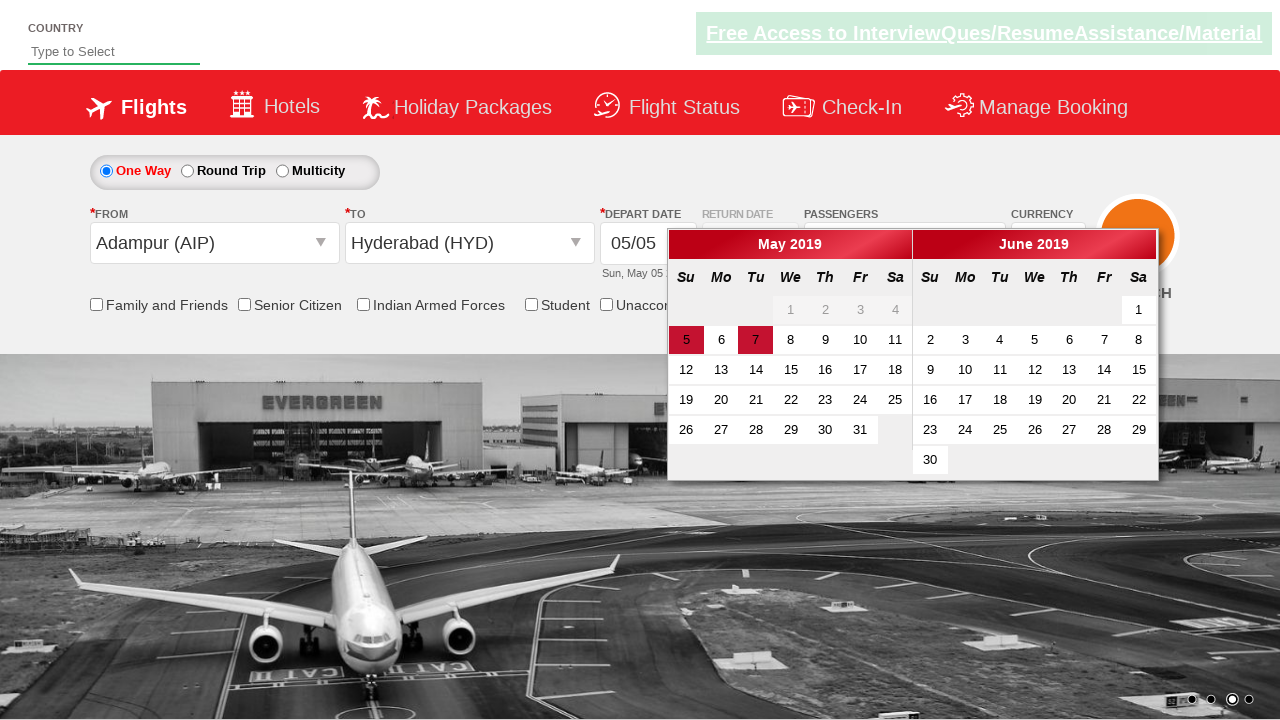